Tests JavaScript alert handling by clicking a button that triggers an alert, accepting the alert, and verifying the result message displays correctly.

Starting URL: https://the-internet.herokuapp.com/javascript_alerts

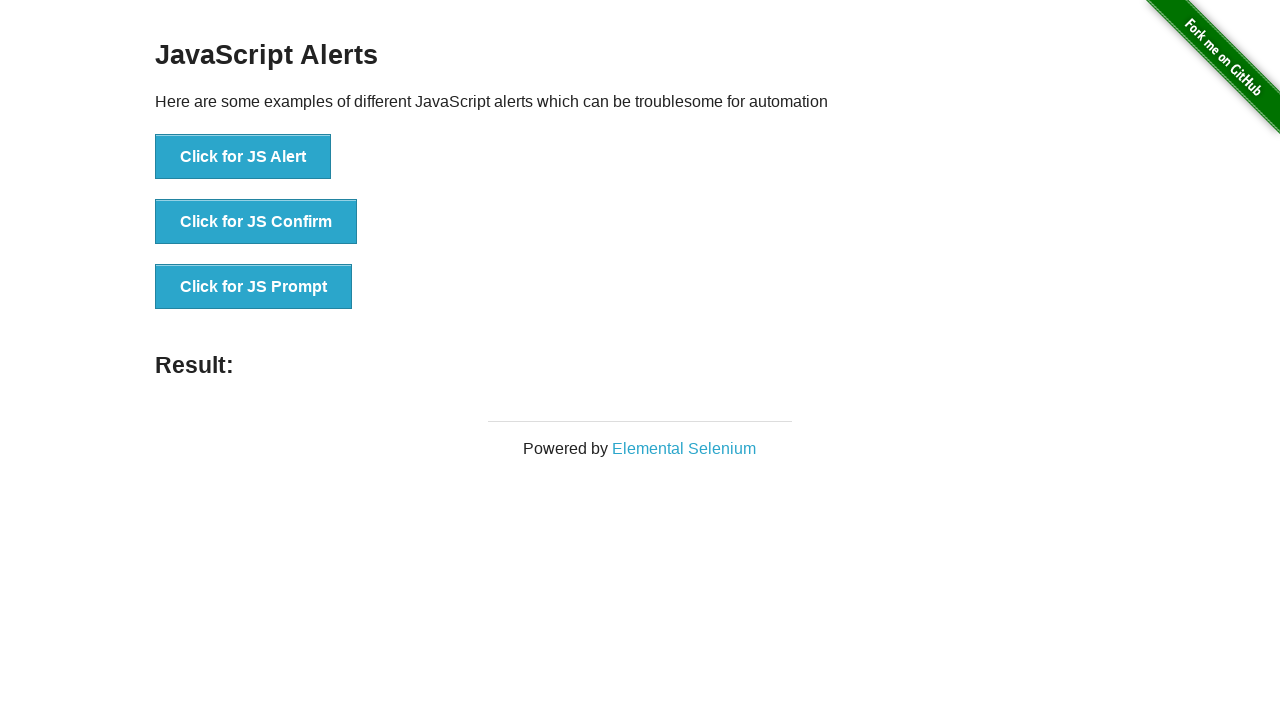

Clicked the 'Click for JS Alert' button to trigger JavaScript alert at (243, 157) on xpath=//*[text()='Click for JS Alert']
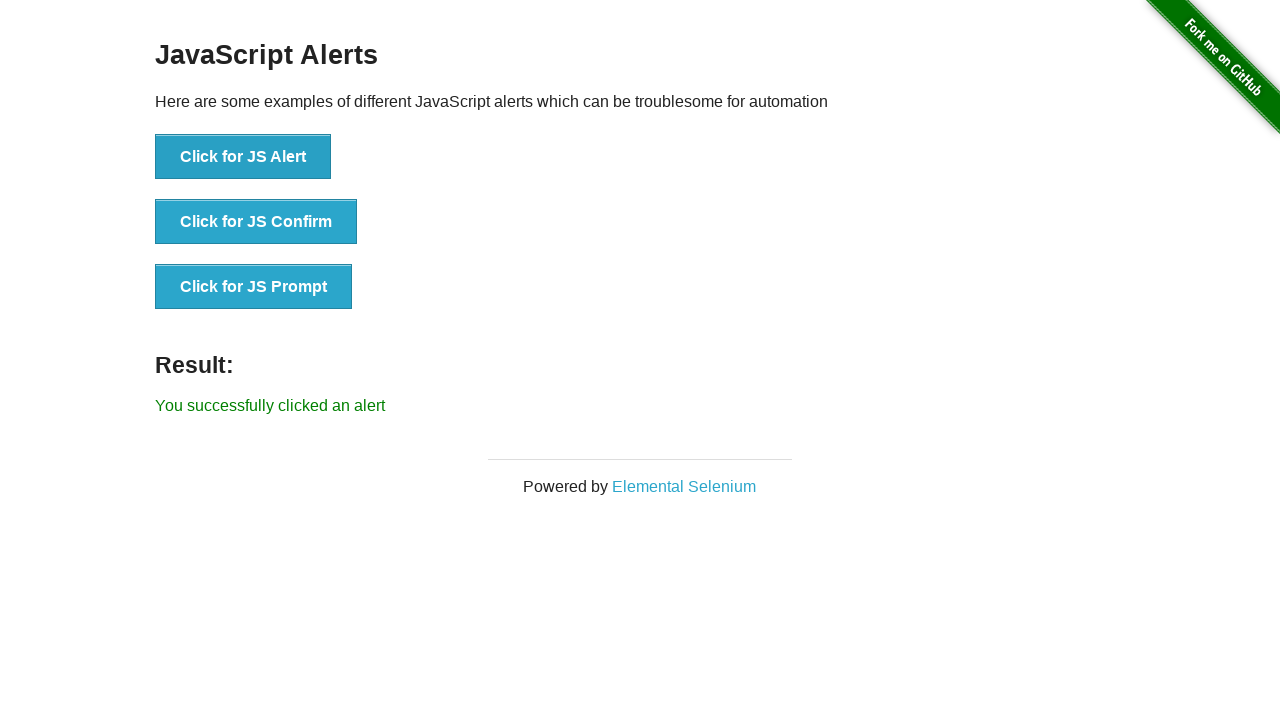

Set up dialog handler to automatically accept alerts
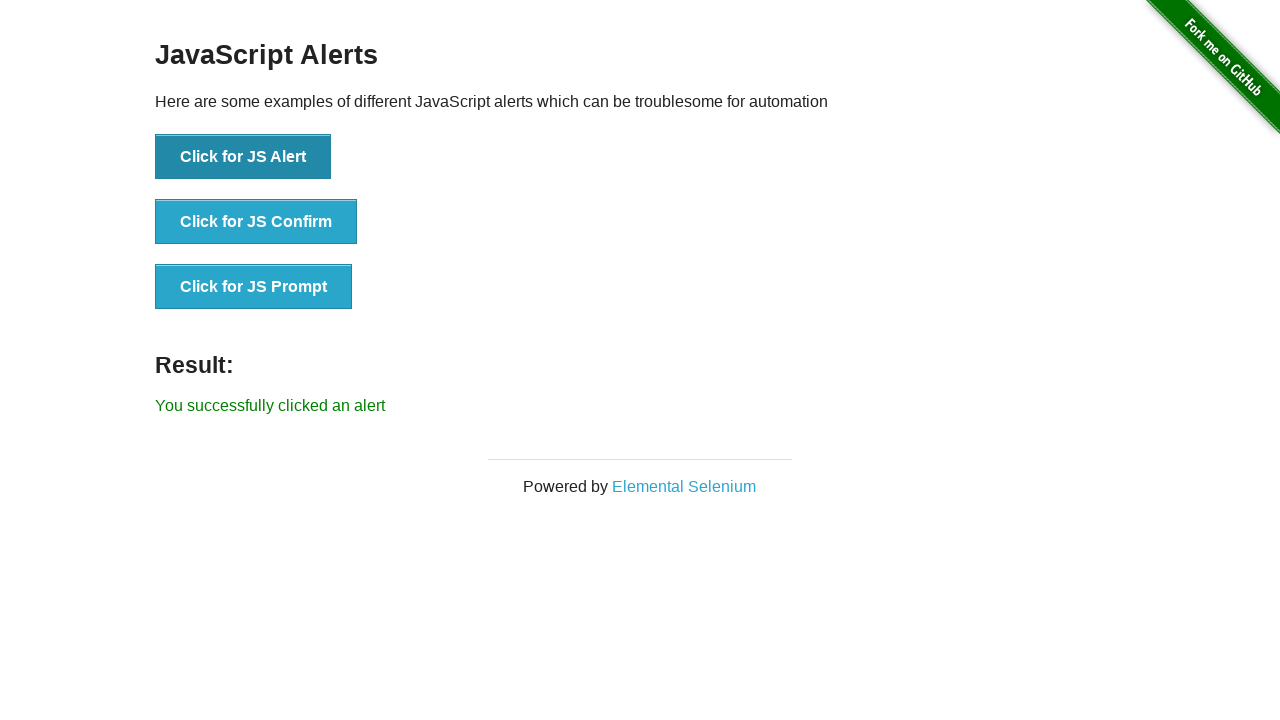

Clicked the 'Click for JS Alert' button again to trigger and accept the alert at (243, 157) on xpath=//*[text()='Click for JS Alert']
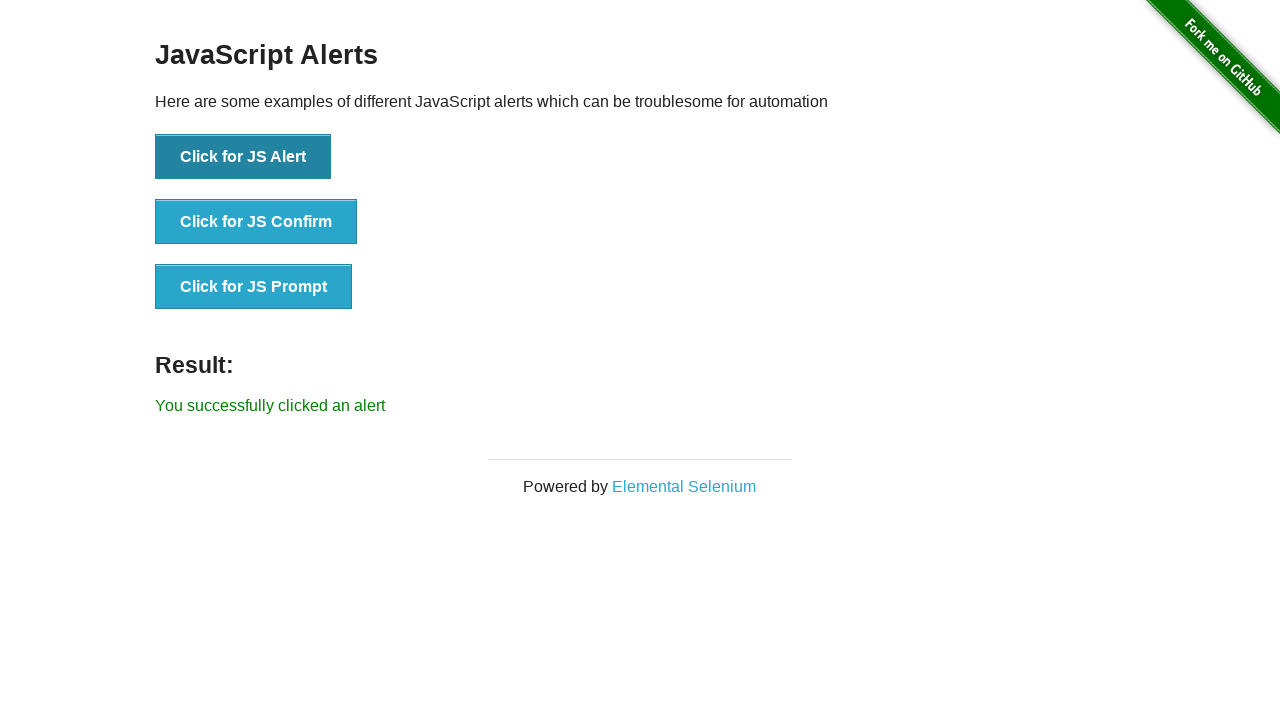

Waited for result message element to appear
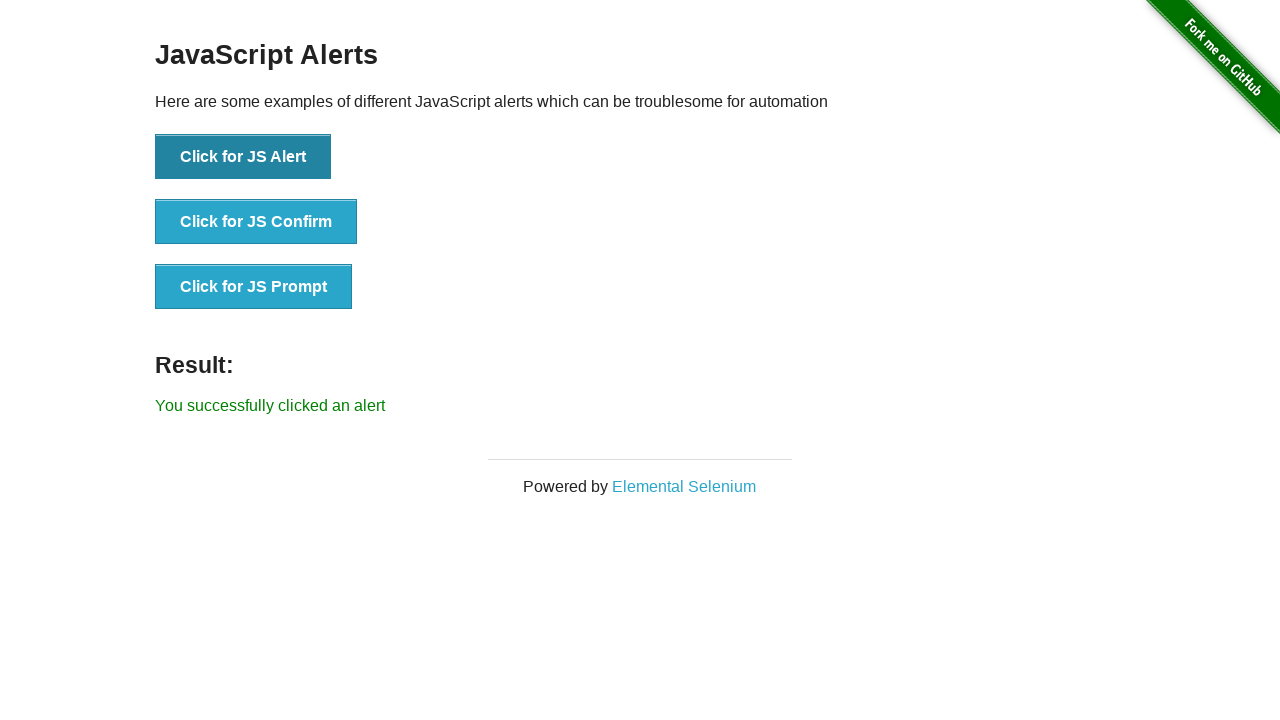

Retrieved result message text: 'You successfully clicked an alert'
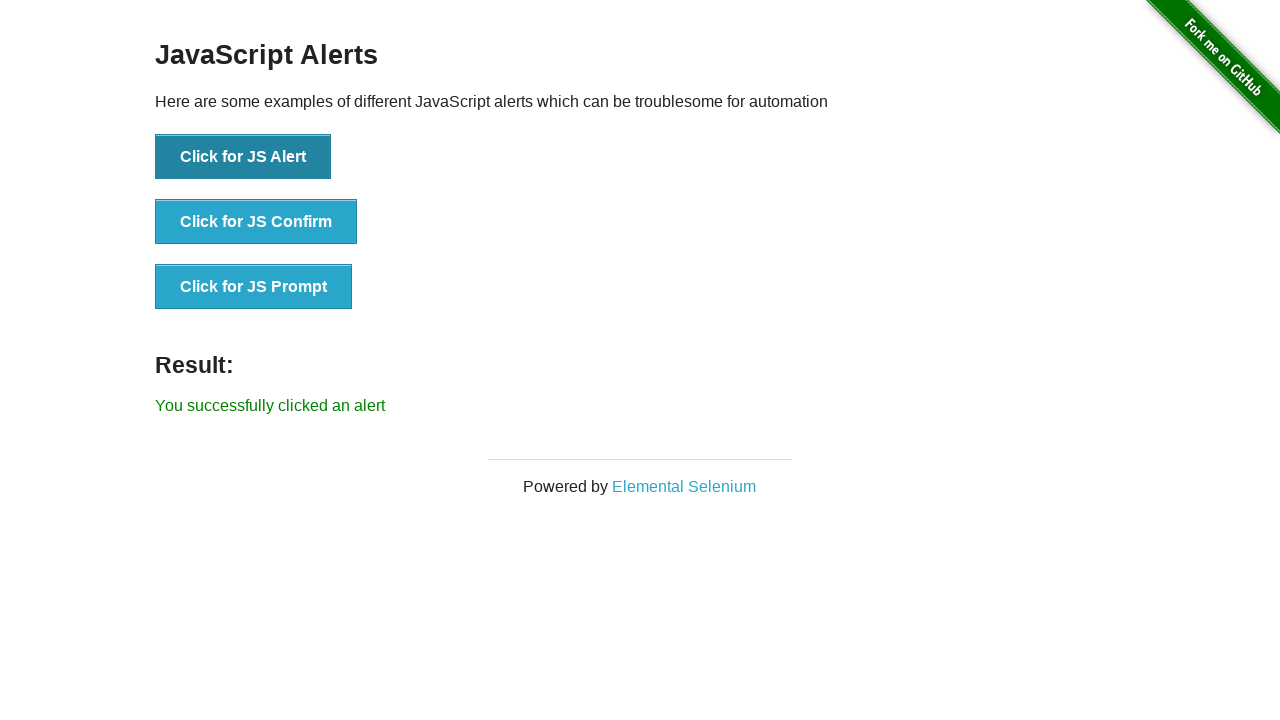

Verified result message displays 'You successfully clicked an alert'
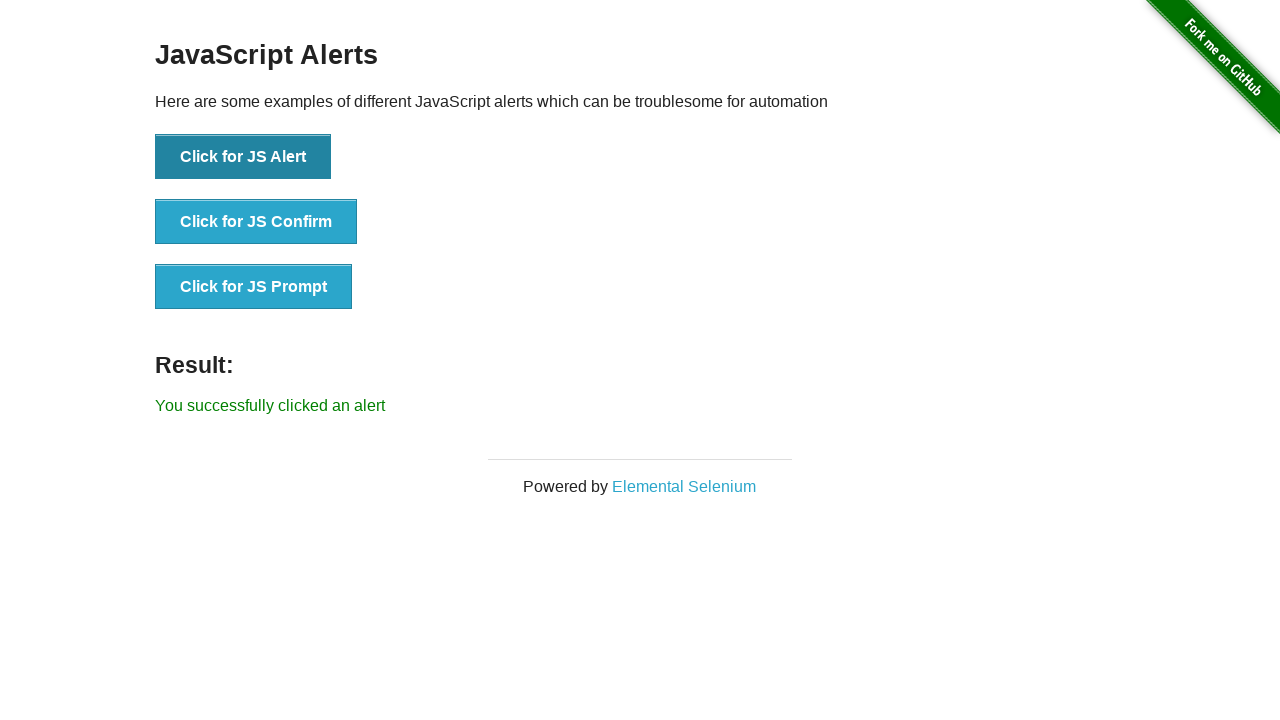

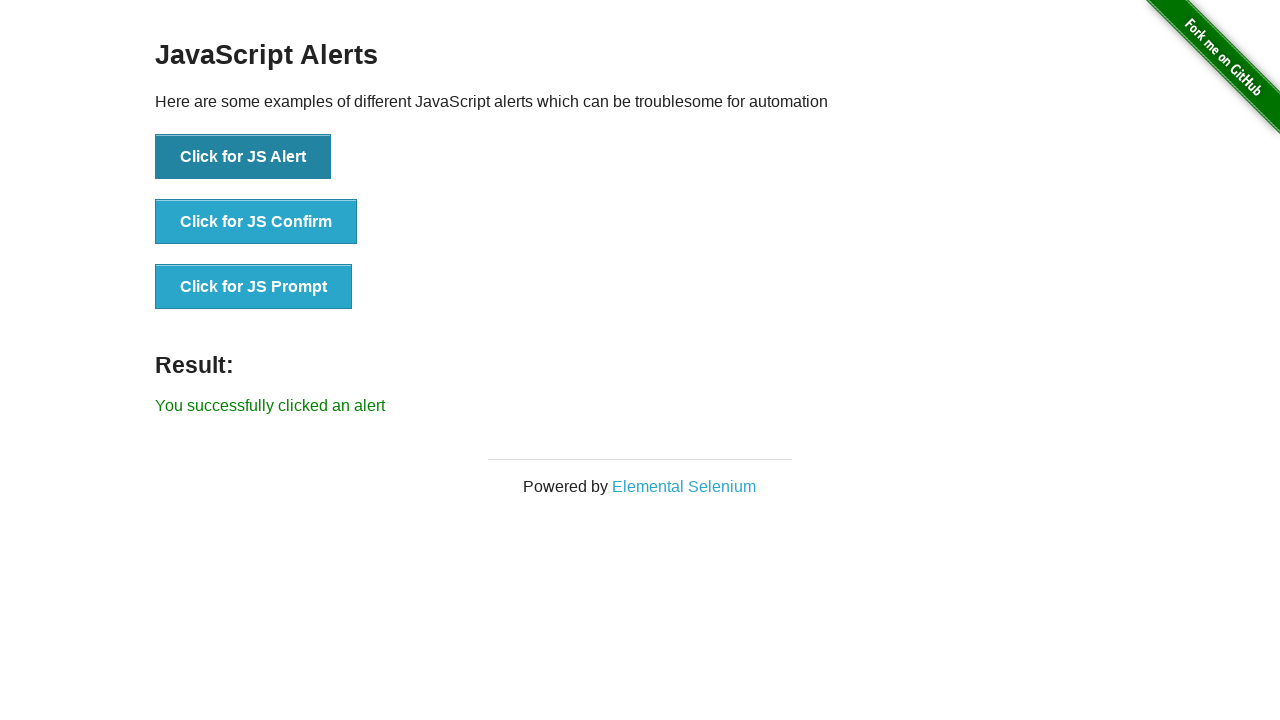